Tests various radio button functionalities including selecting, checking if unselected, verifying default selections, and conditional selection on a radio button demo page

Starting URL: https://leafground.com/radio.xhtml

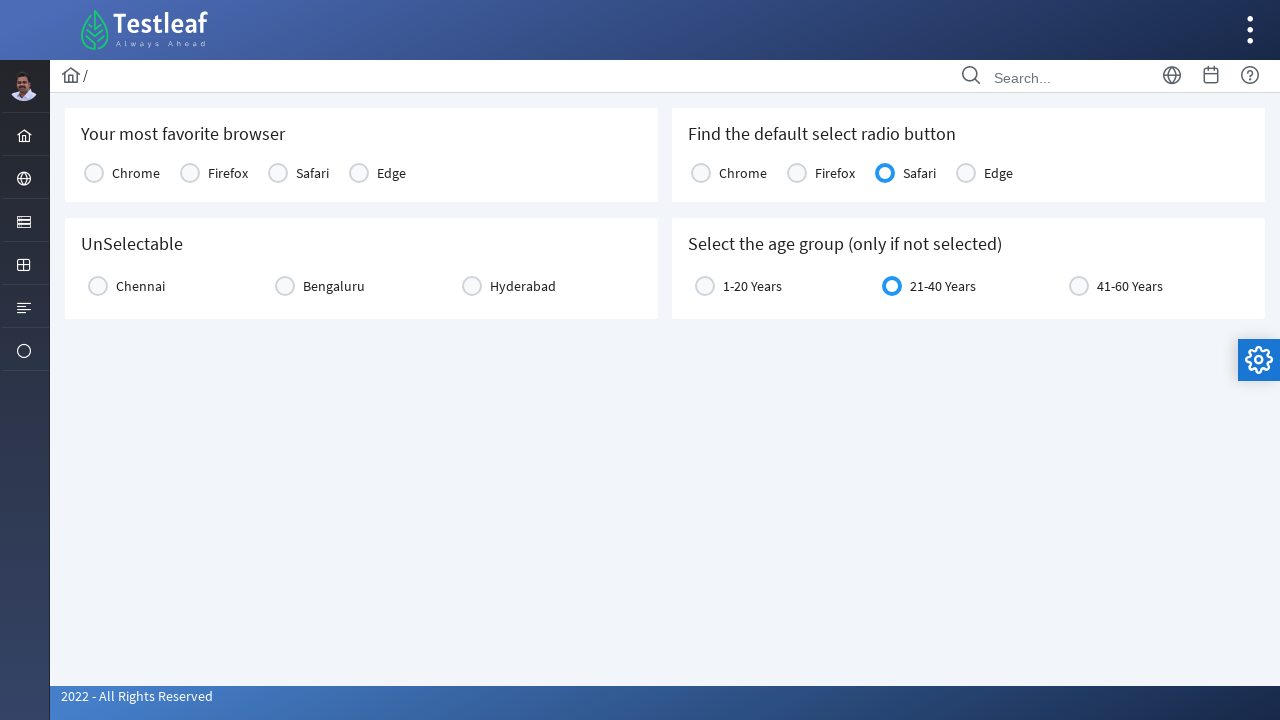

Selected first radio button in console1 table at (94, 173) on xpath=//table[@id='j_idt87:console1']//div
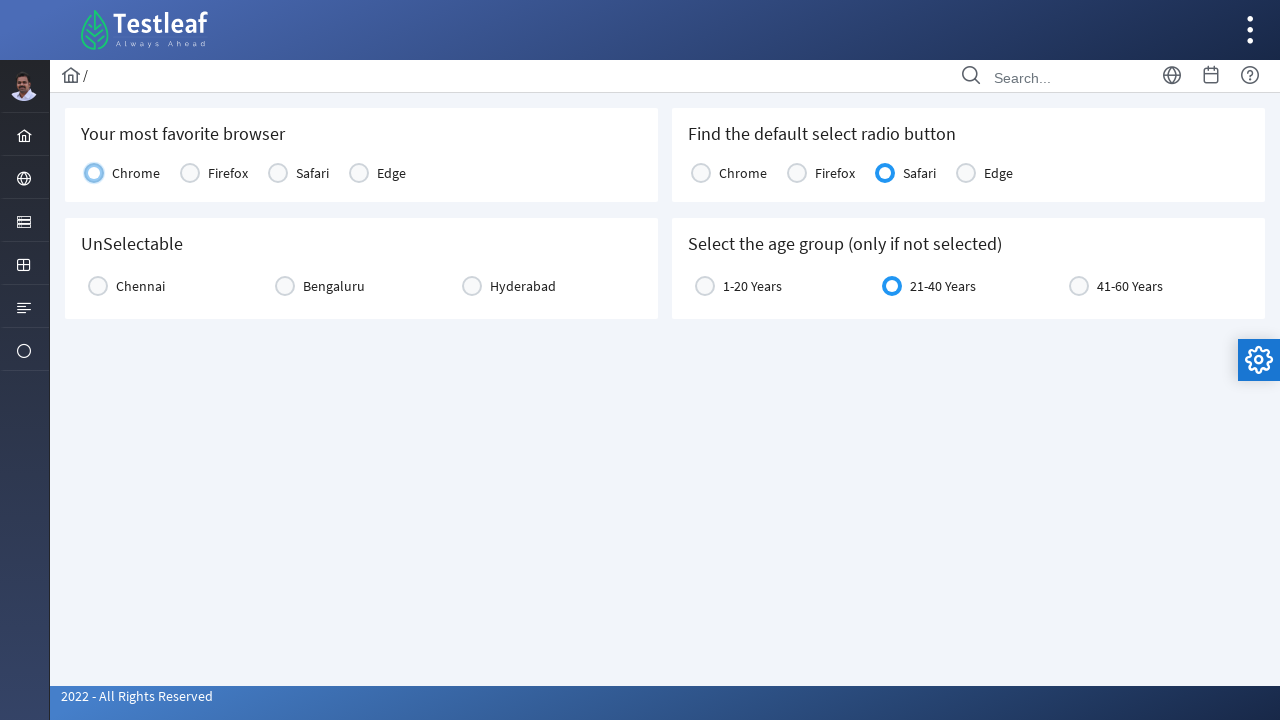

Located Hyderabad radio button label
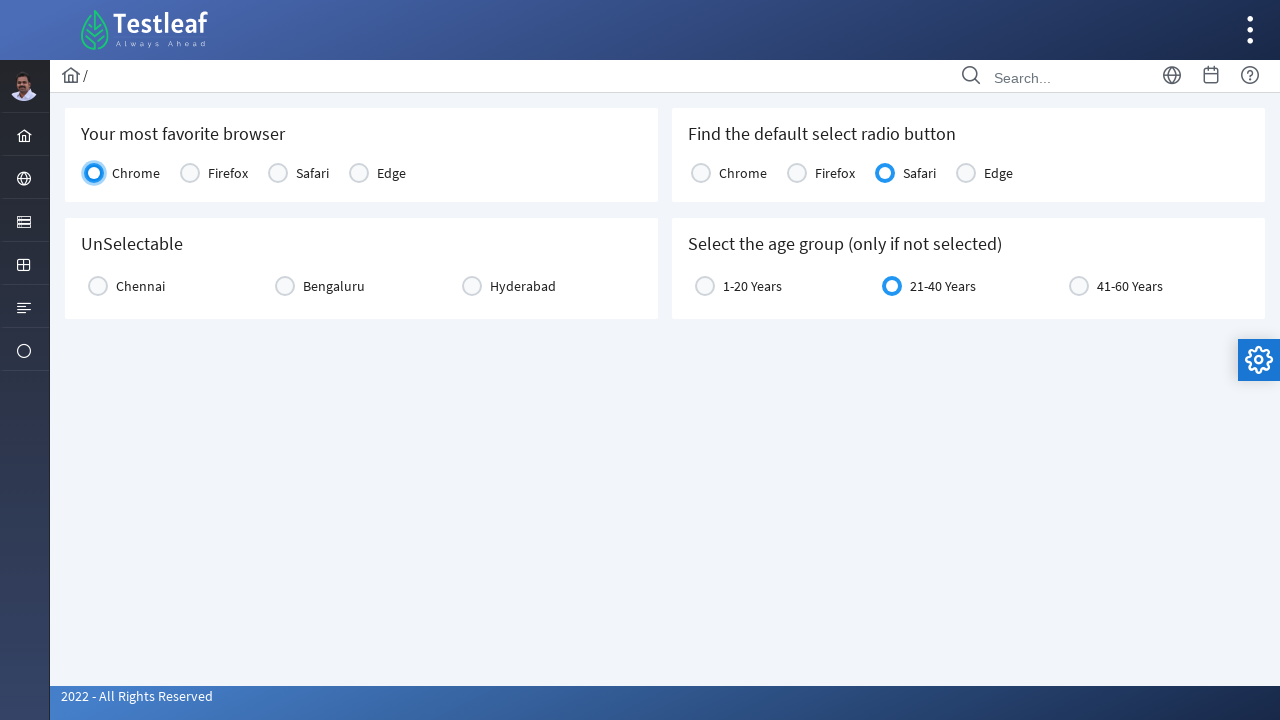

Clicked Hyderabad radio button (first click) at (523, 286) on xpath=//label[text()='Hyderabad']
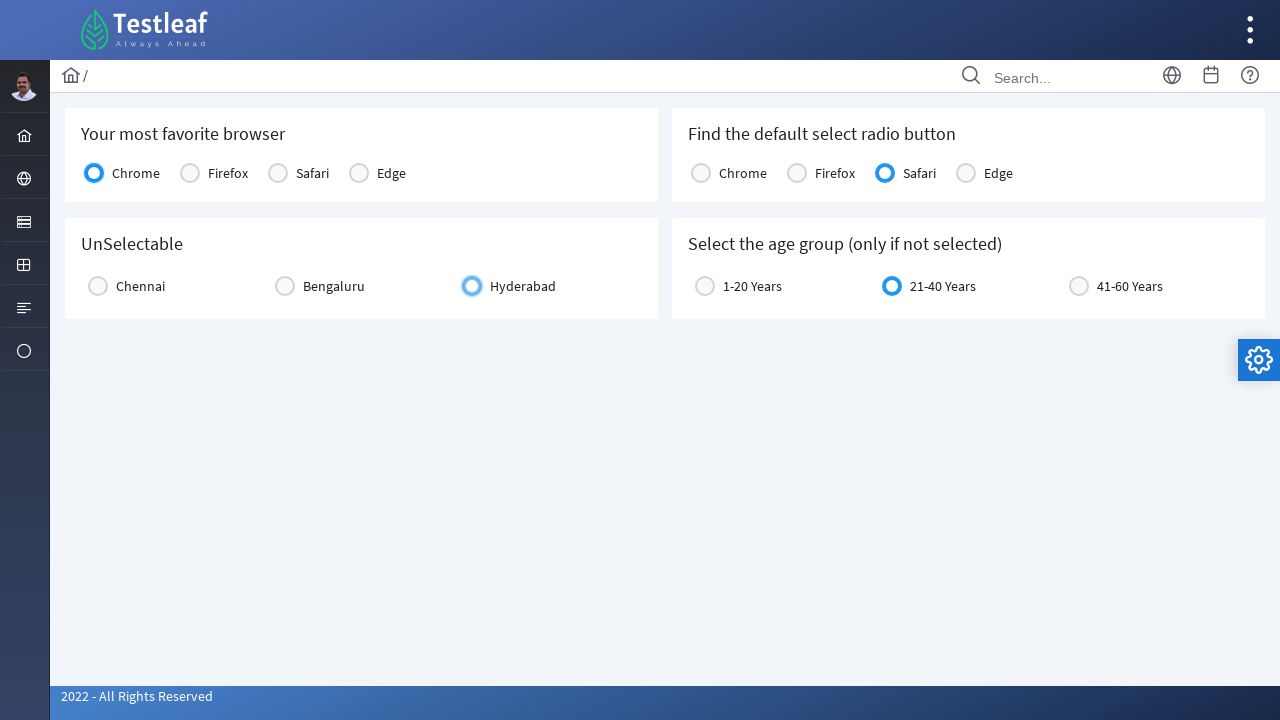

Clicked Hyderabad radio button (second click to test unselect behavior) at (523, 286) on xpath=//label[text()='Hyderabad']
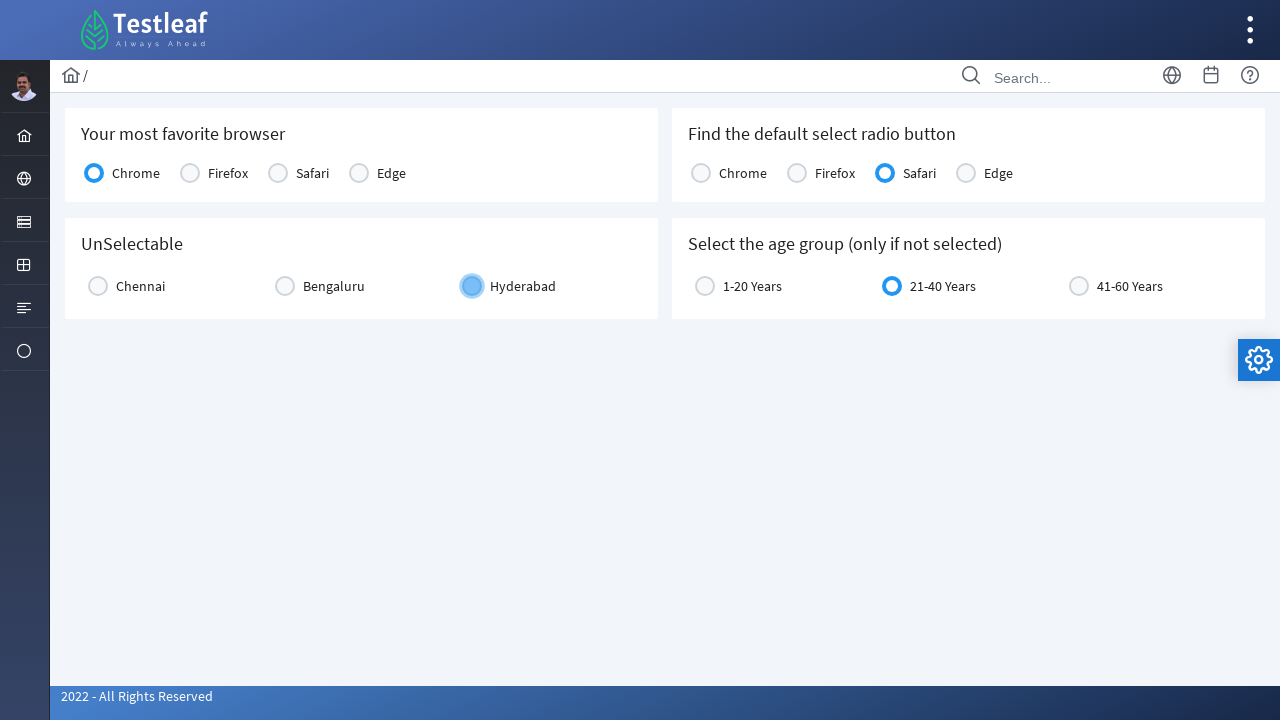

Checked if Hyderabad radio button is selected
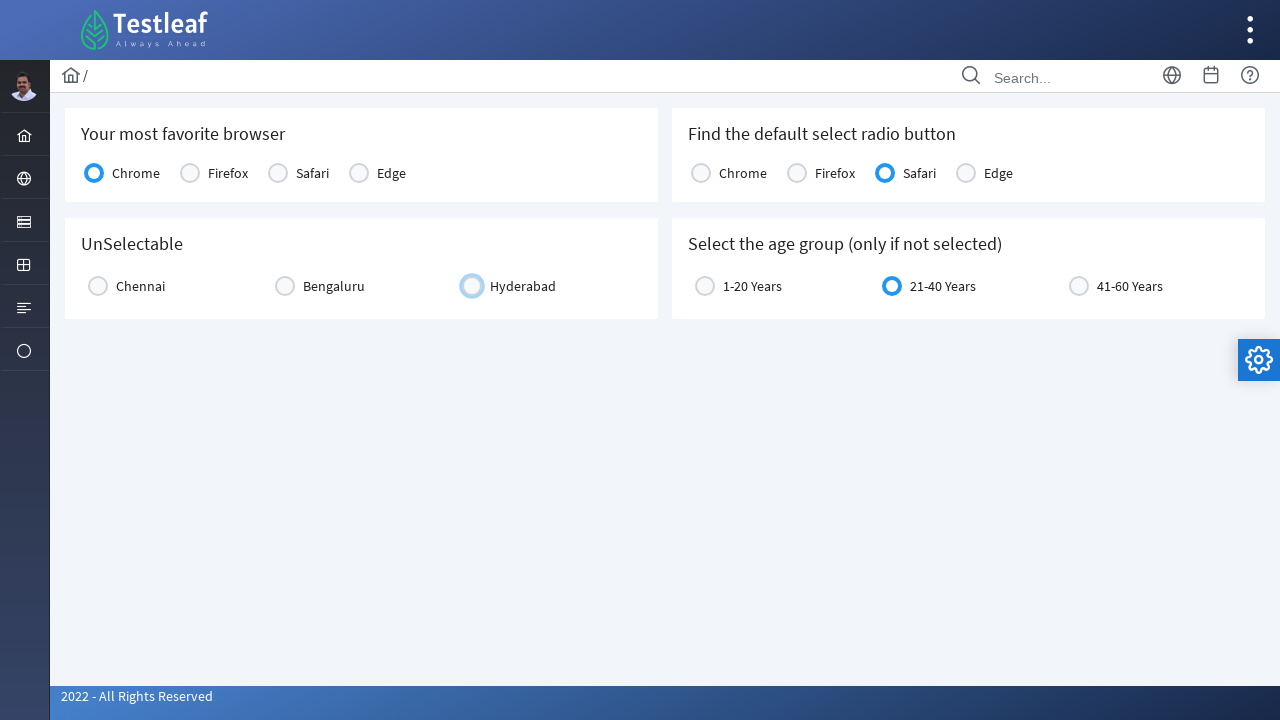

Verified if Safari is the default selected option in console2
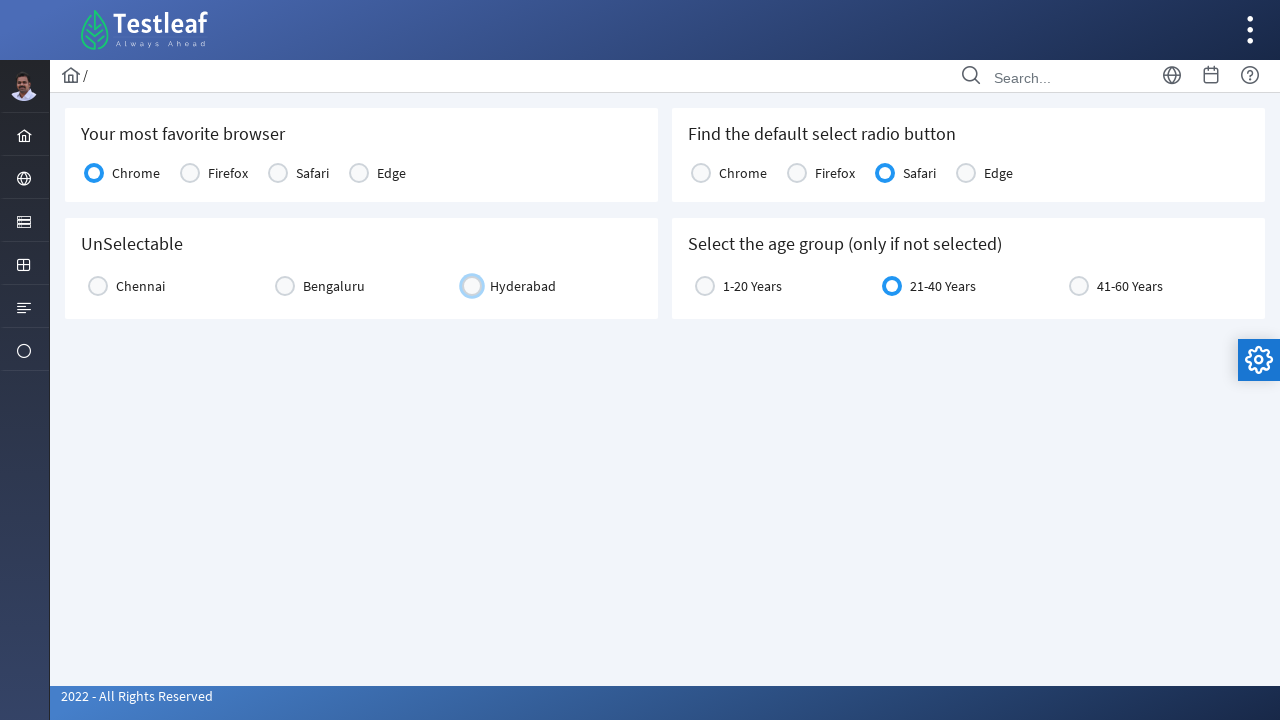

Checked if any age group radio button is selected
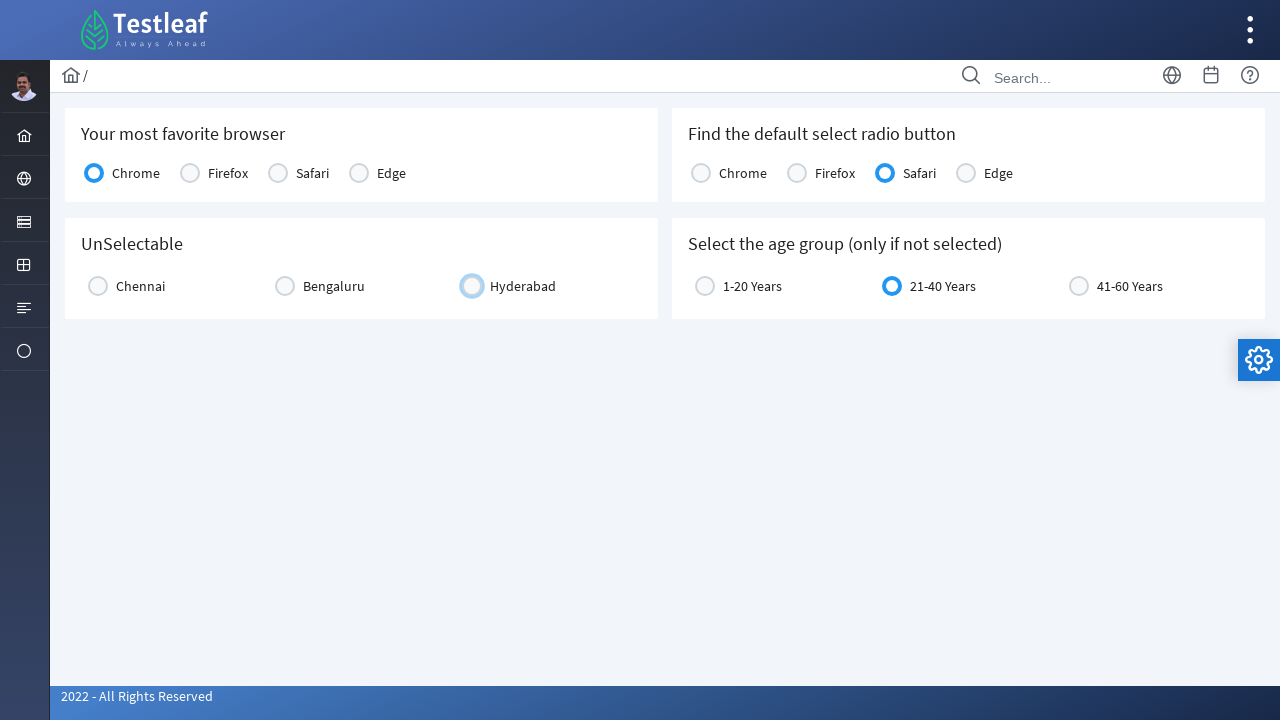

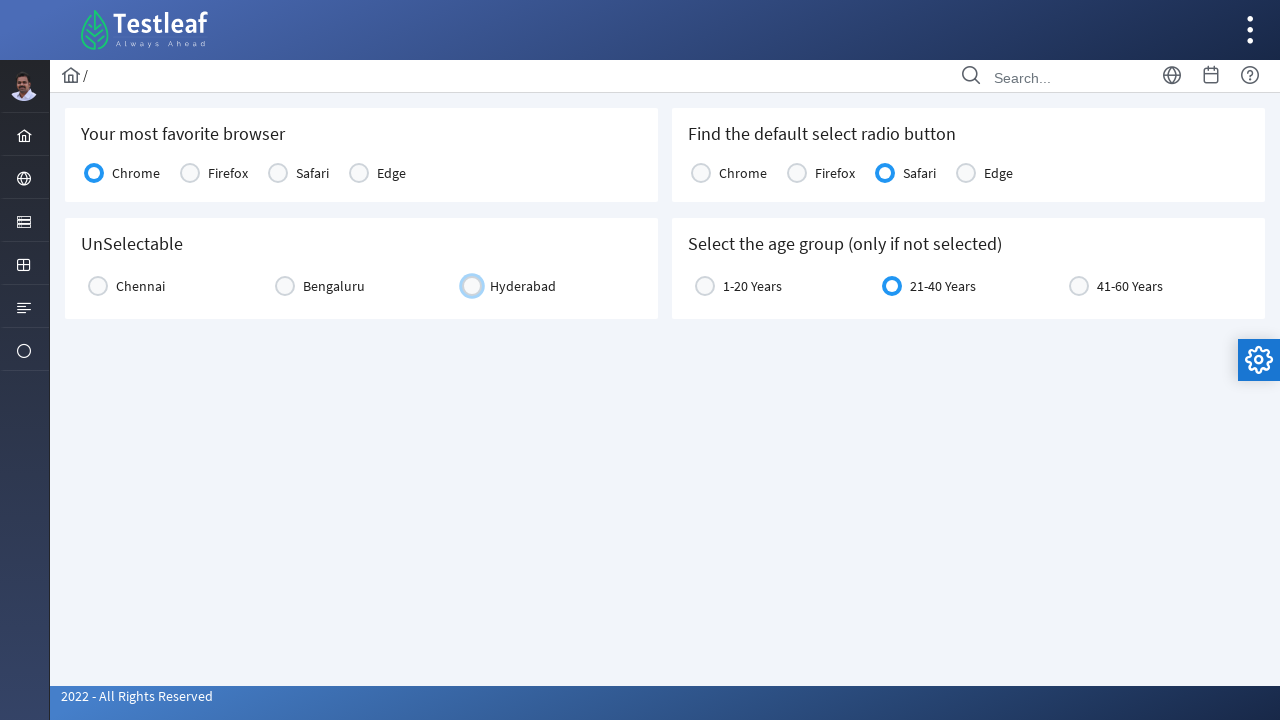